Tests handling of hidden radio button elements by finding the visible element based on its coordinates and clicking it

Starting URL: http://seleniumpractise.blogspot.com/2016/08/how-to-automate-radio-button-in.html

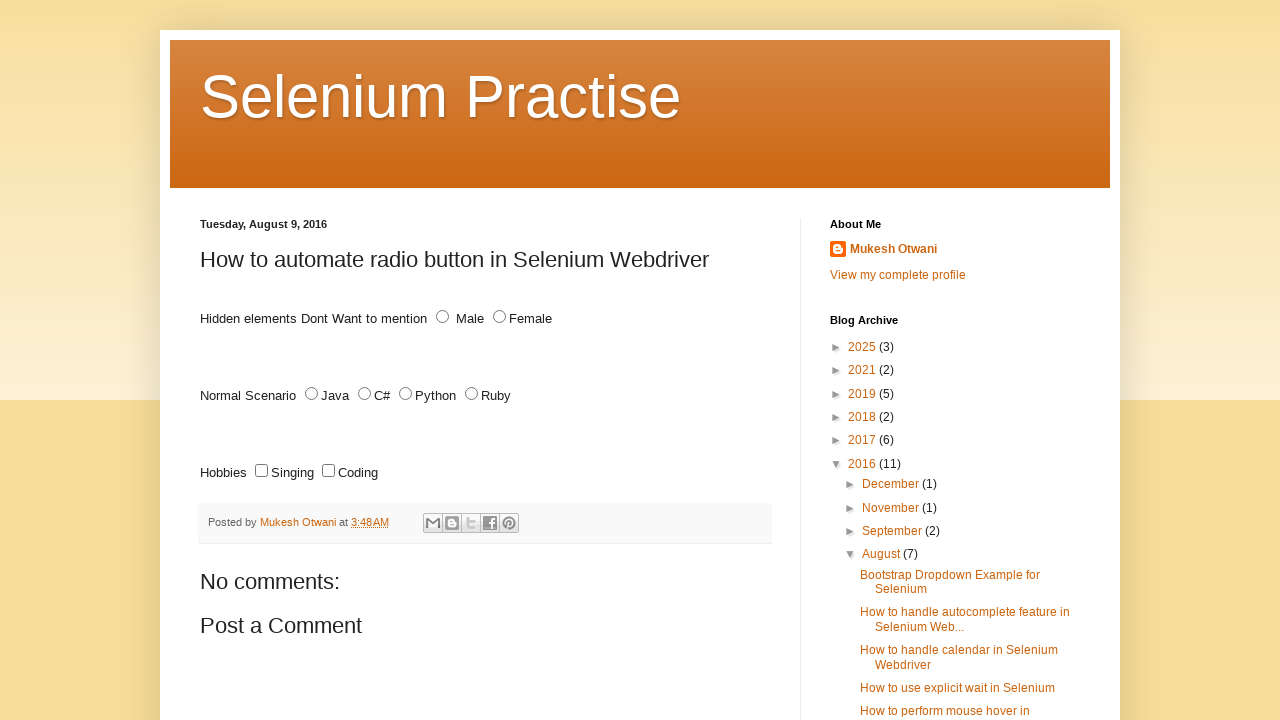

Located all male radio button elements
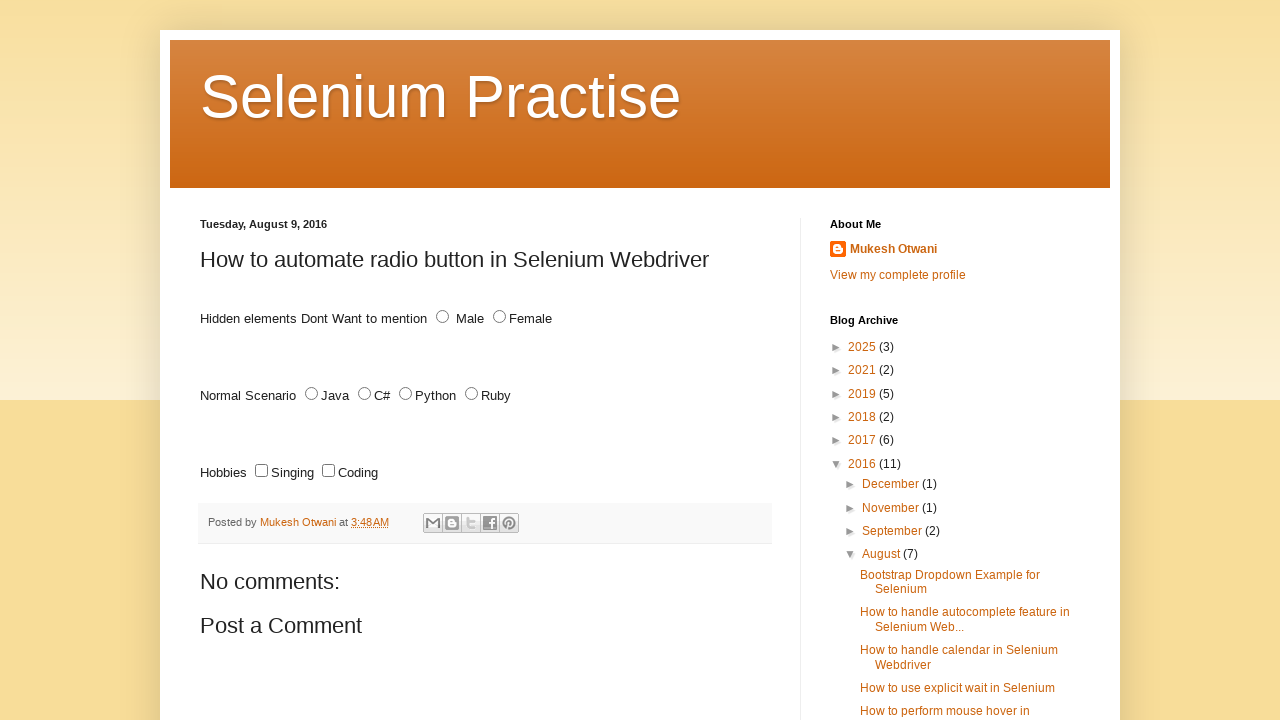

Retrieved bounding box for radio button element
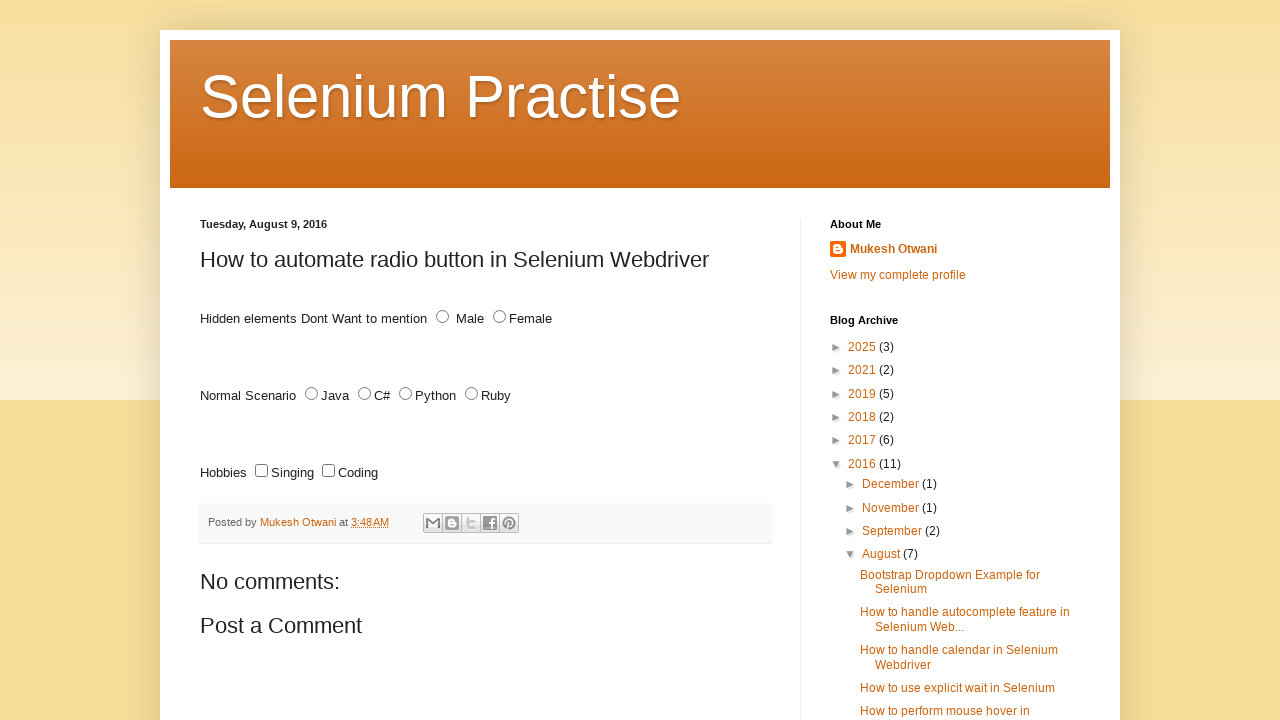

Retrieved bounding box for radio button element
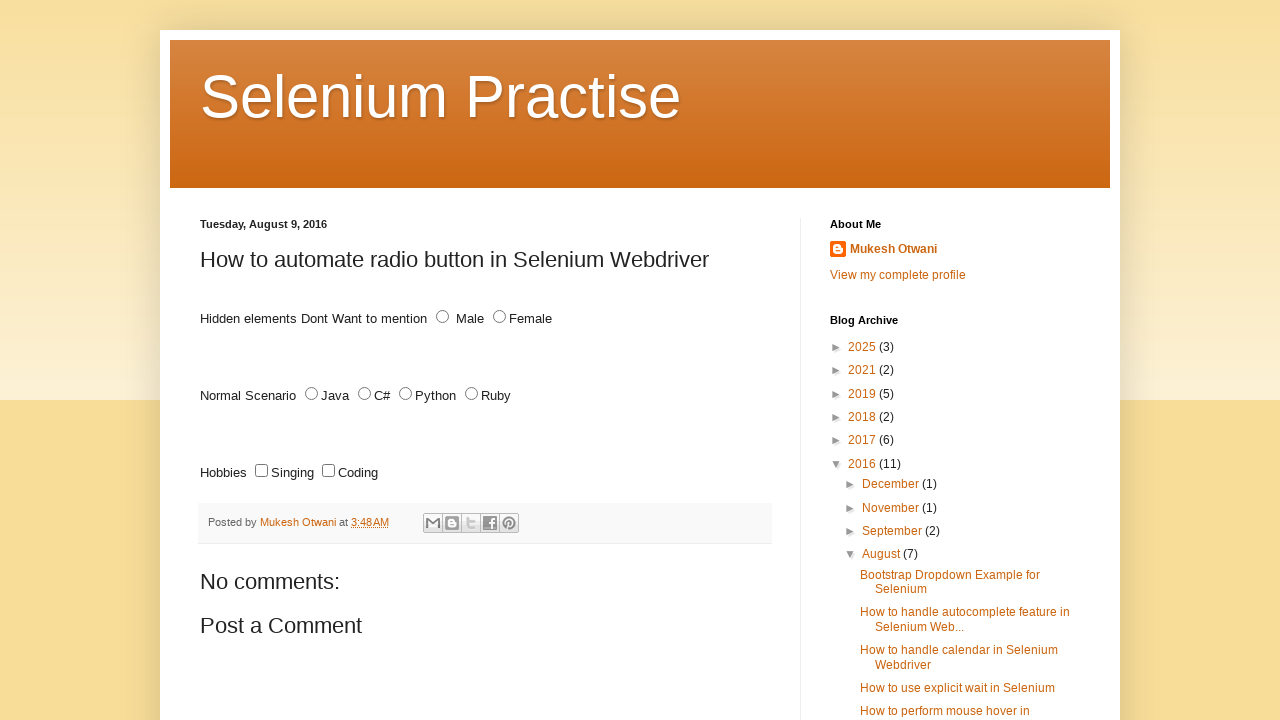

Clicked visible male radio button (non-zero X coordinate) at (442, 317) on xpath=//input[@id='male'] >> nth=1
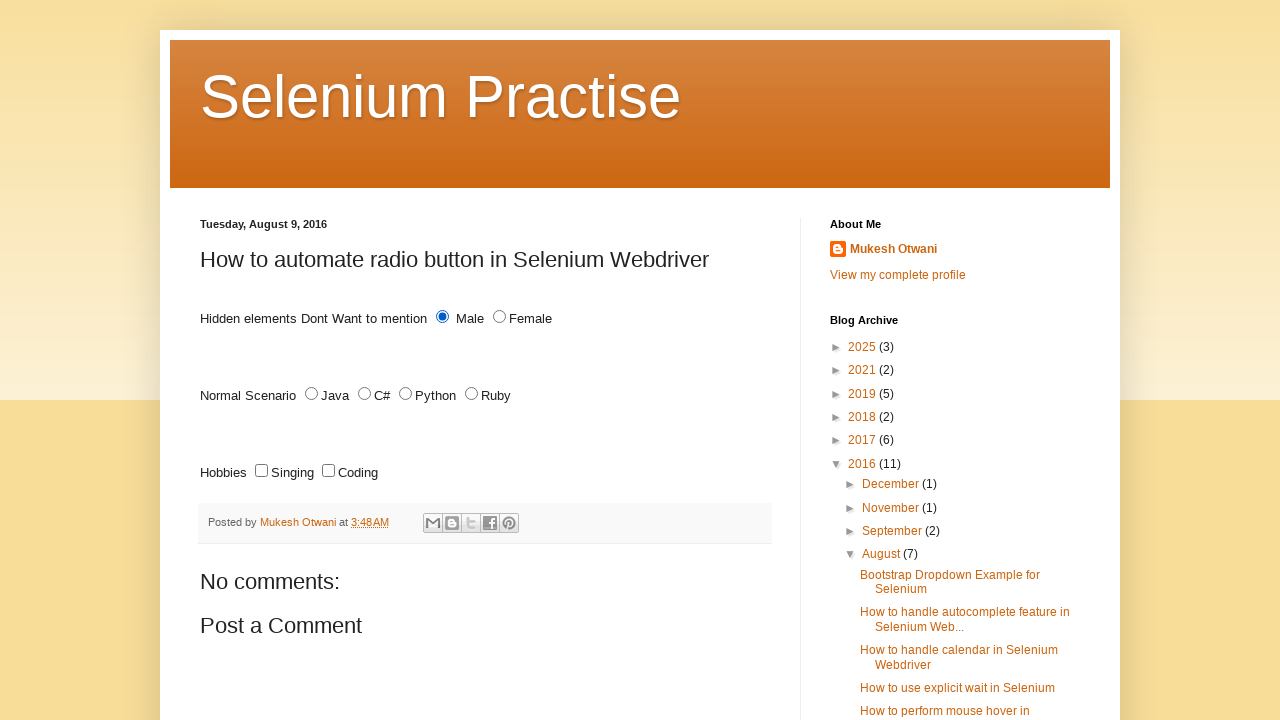

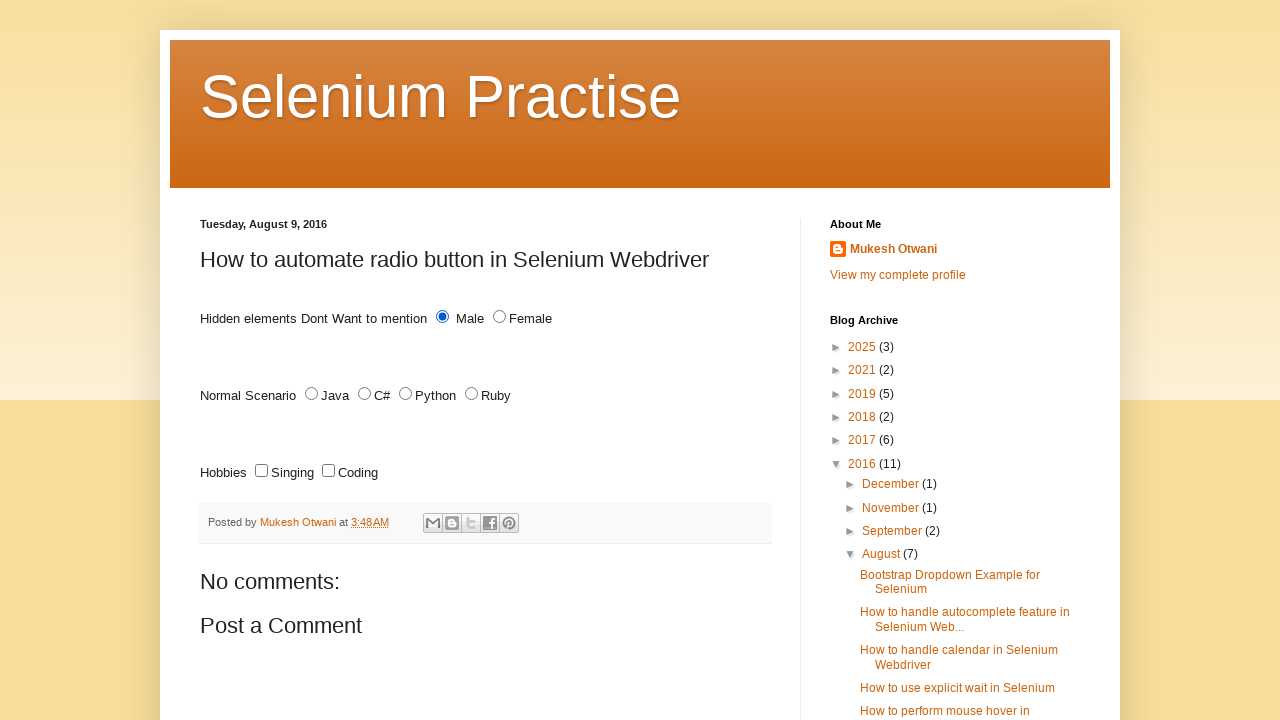